Tests window switching functionality by verifying text and titles on the main page, opening a new window via click, switching to the new window to verify its content, and returning to the original window

Starting URL: https://the-internet.herokuapp.com/windows

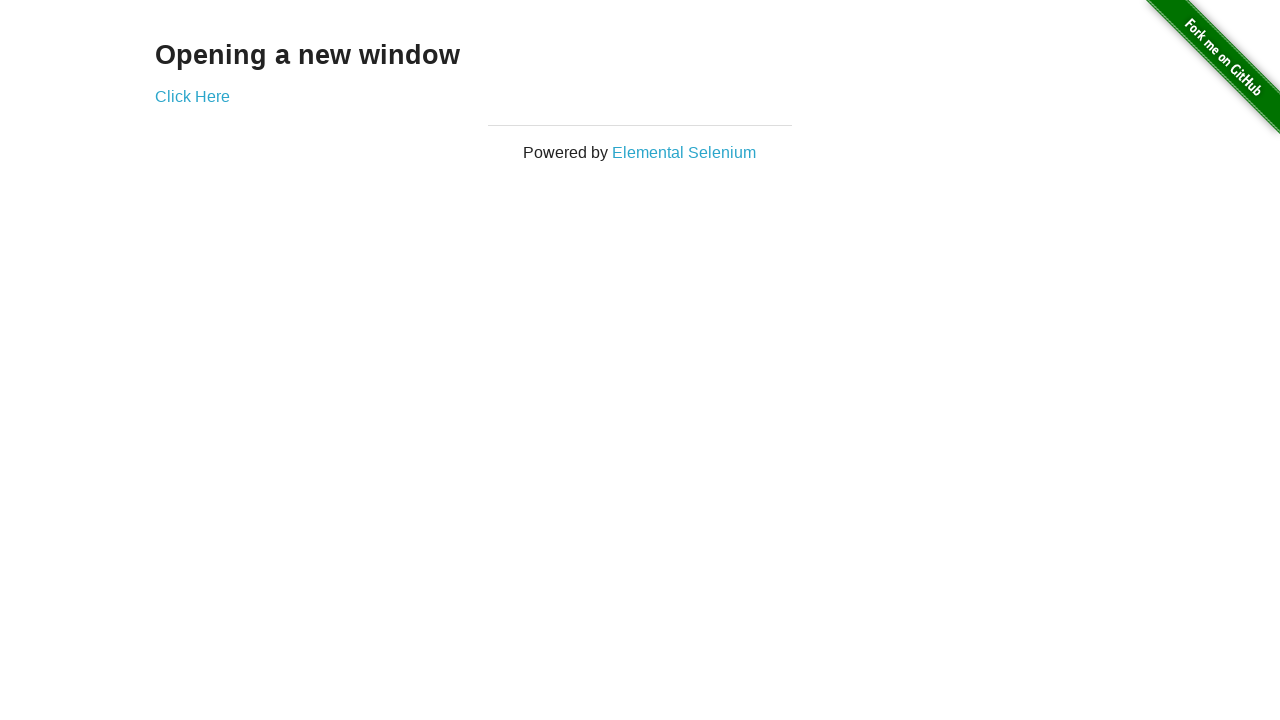

Verified initial page h3 text is 'Opening a new window'
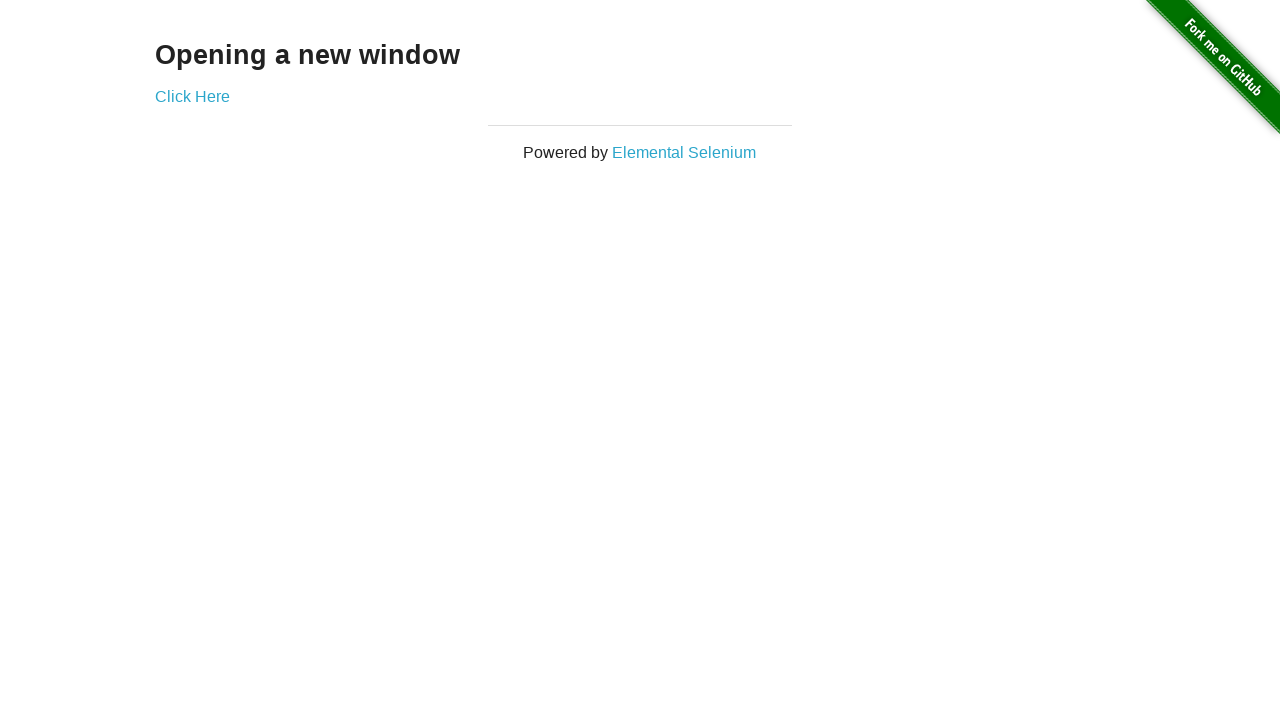

Verified initial page title is 'The Internet'
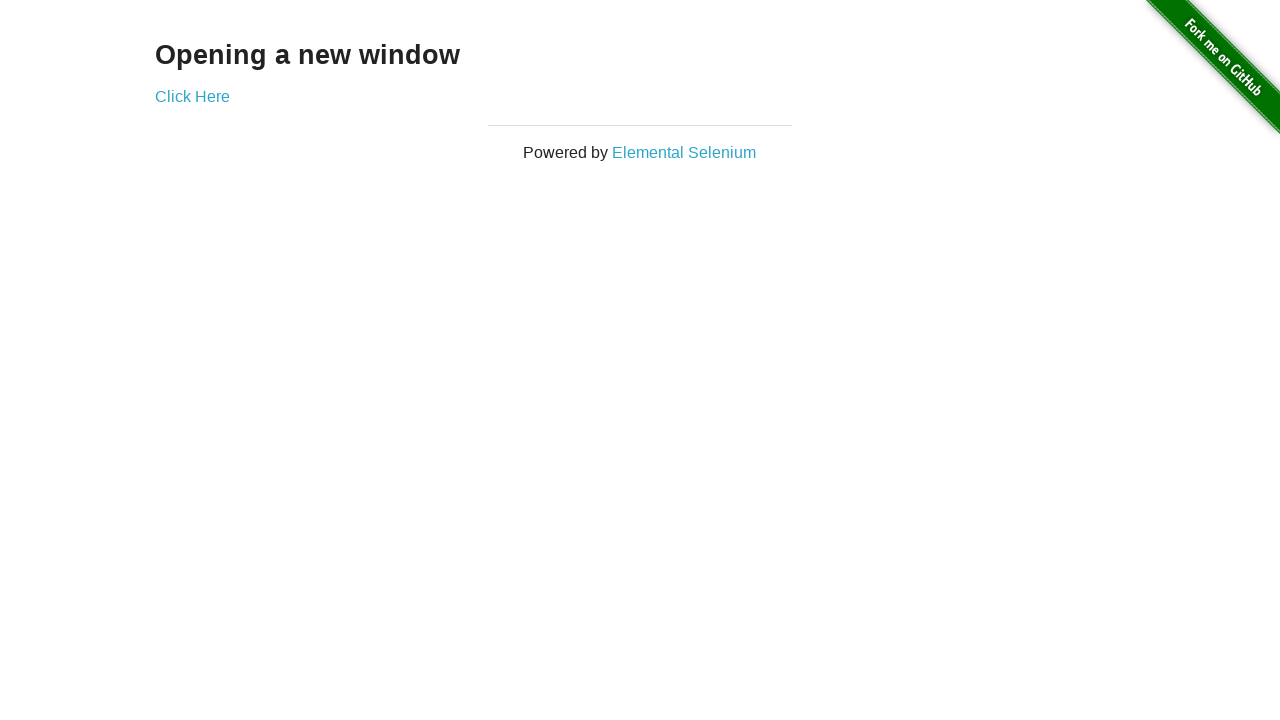

Clicked 'Click Here' link to open new window at (192, 96) on text=Click Here
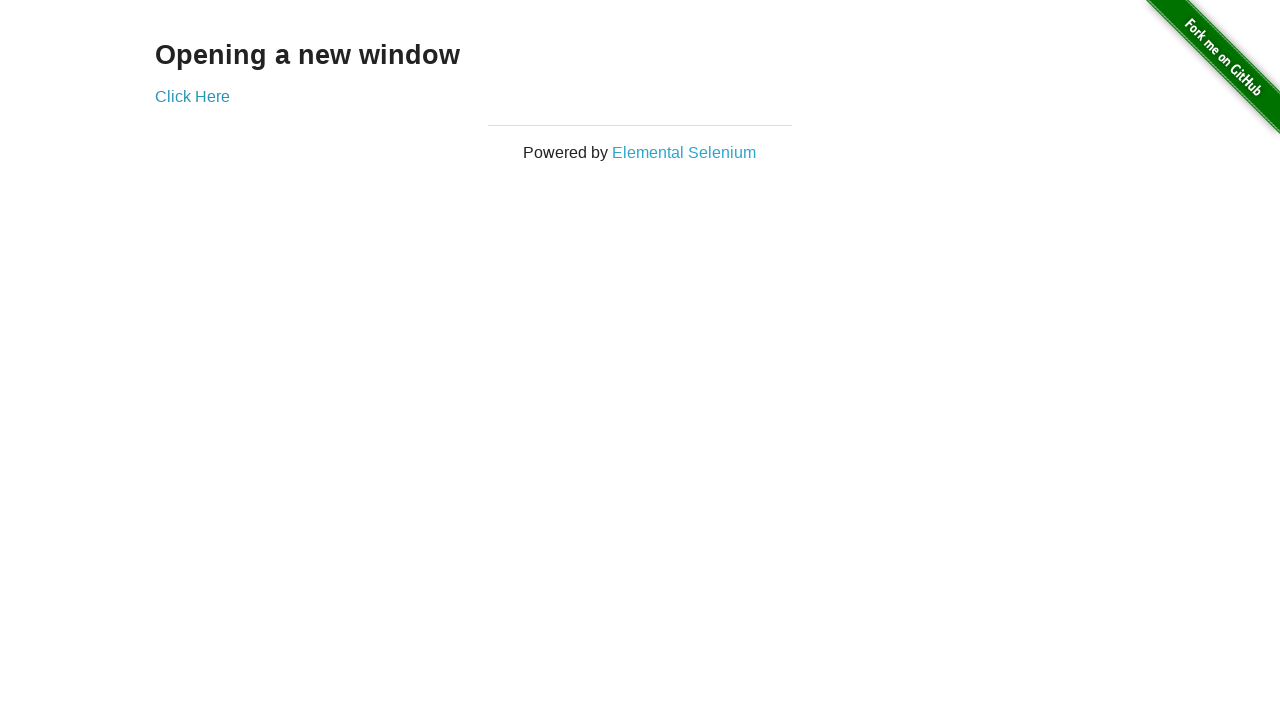

New window opened and captured
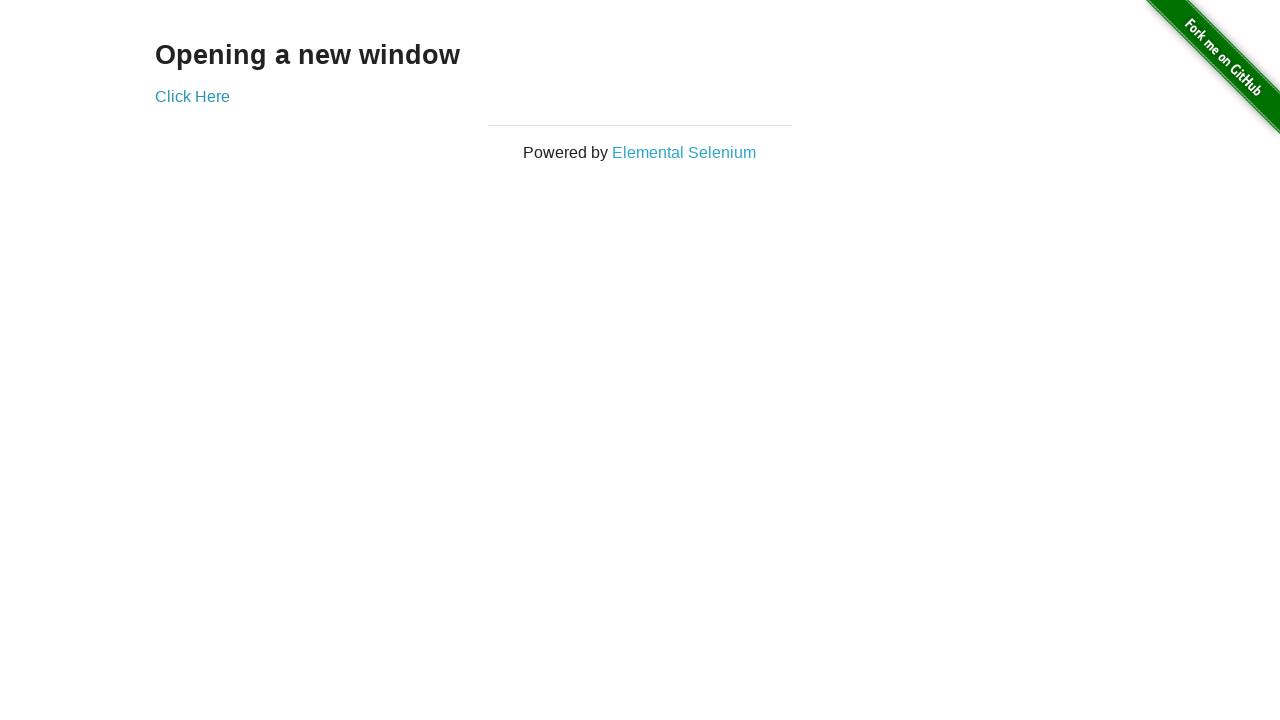

New page finished loading
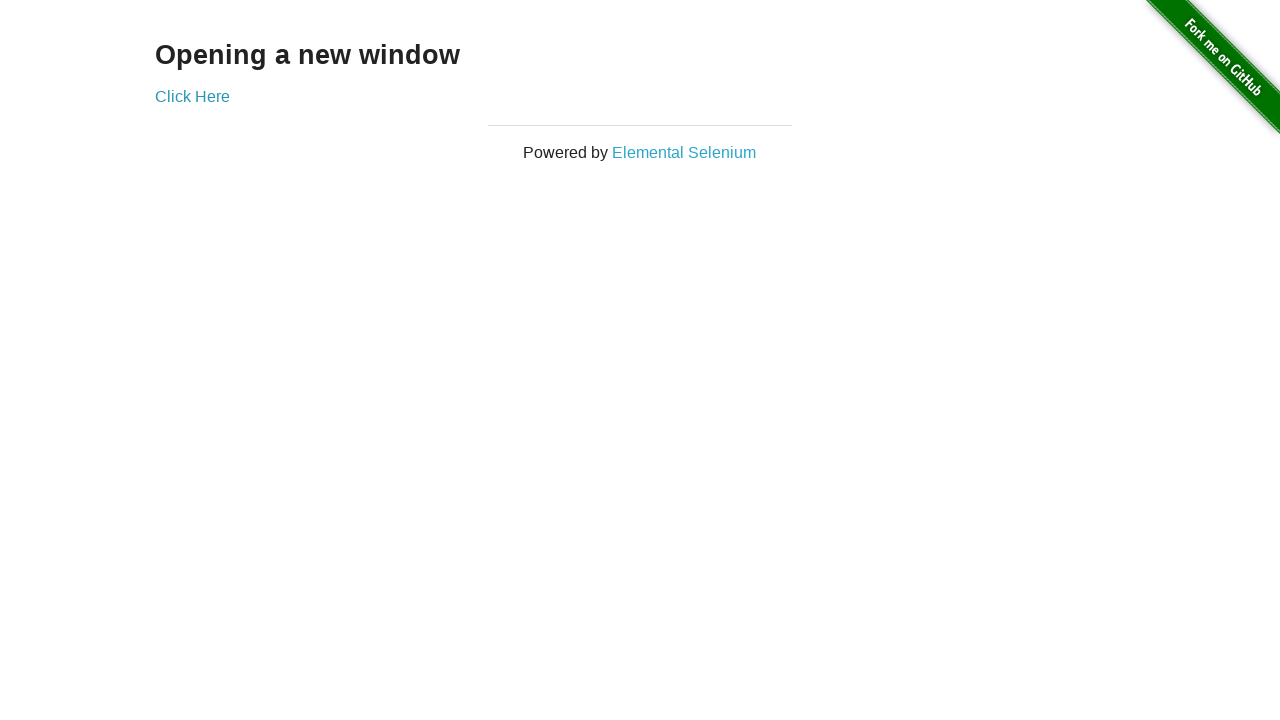

Verified new window title is 'New Window'
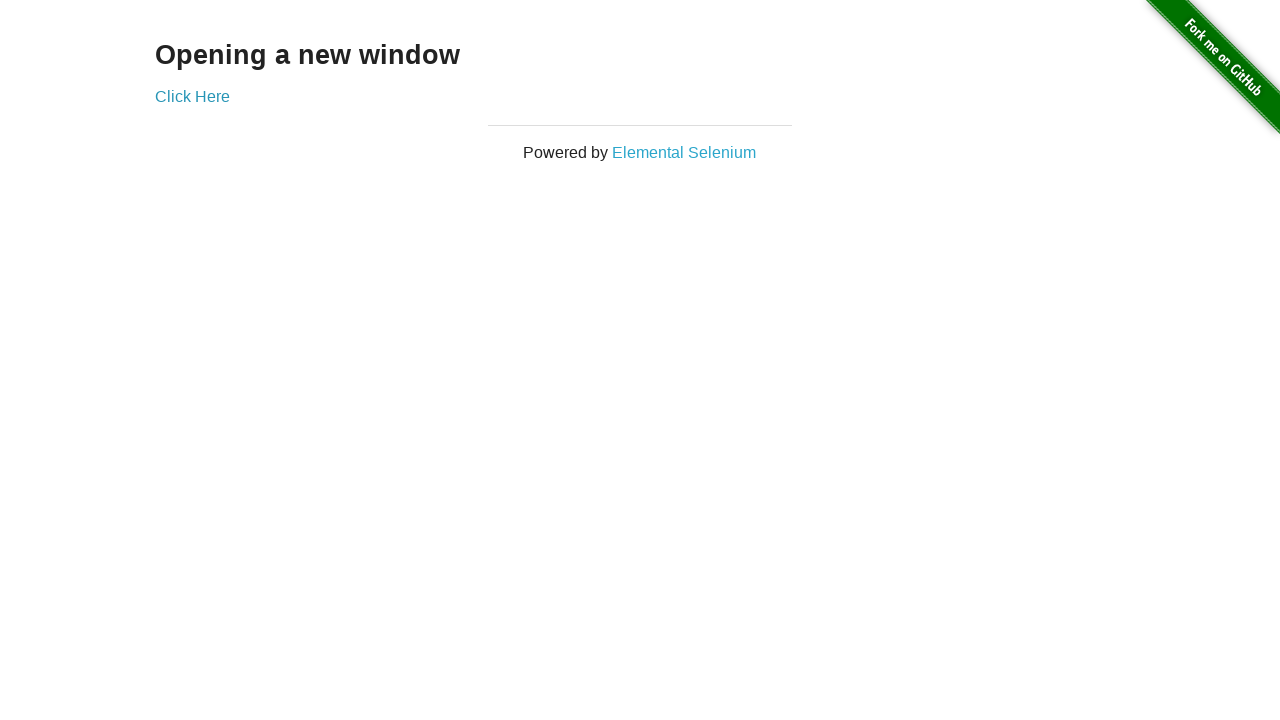

Verified new window h3 text is 'New Window'
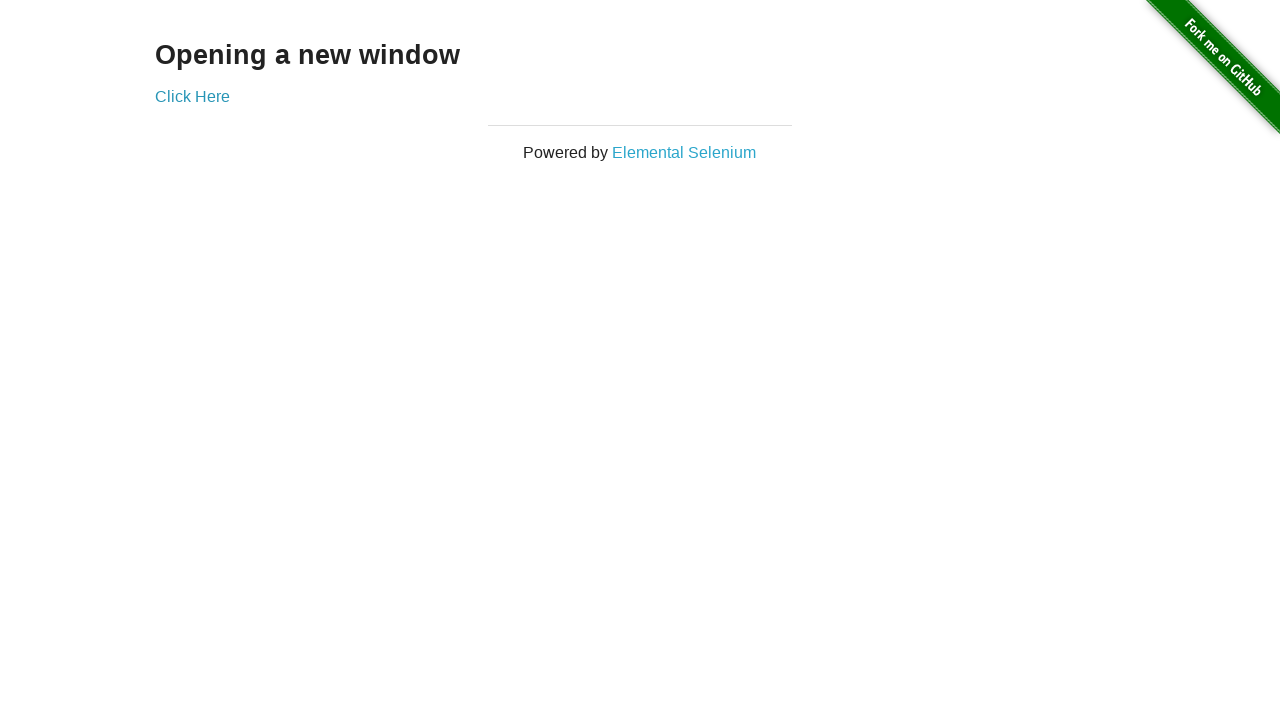

Closed the new window
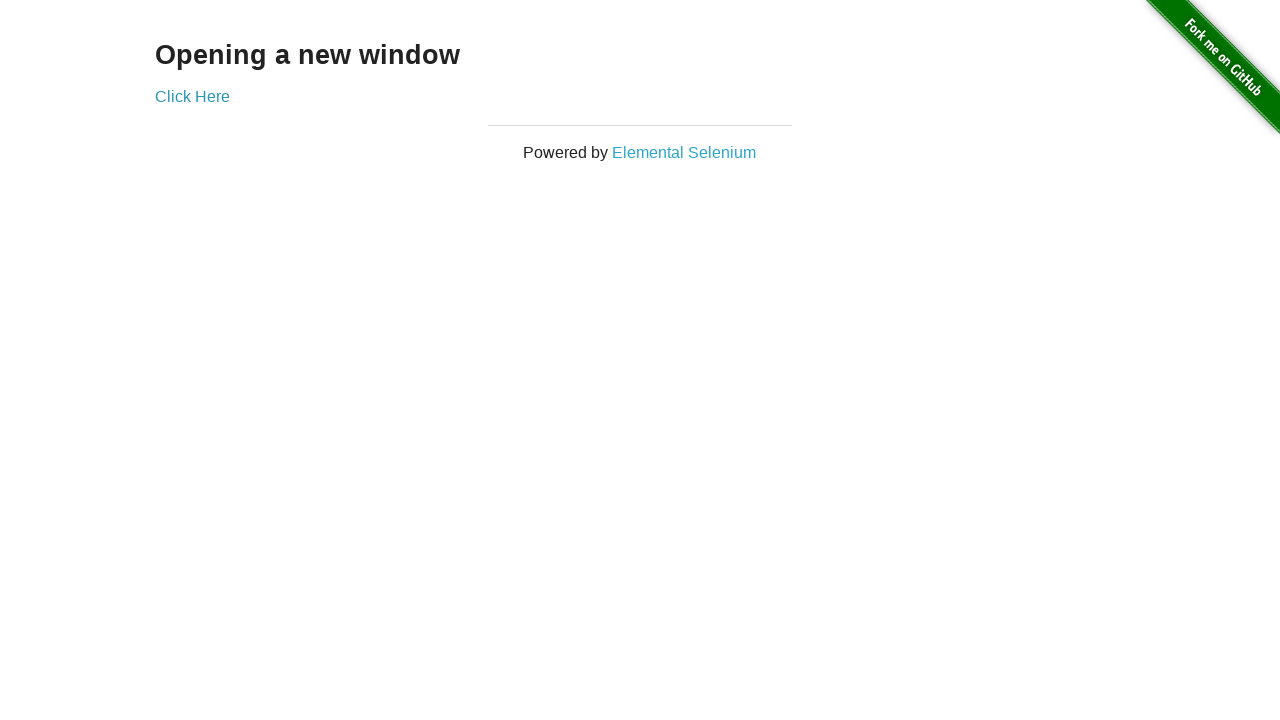

Verified original window title is 'The Internet'
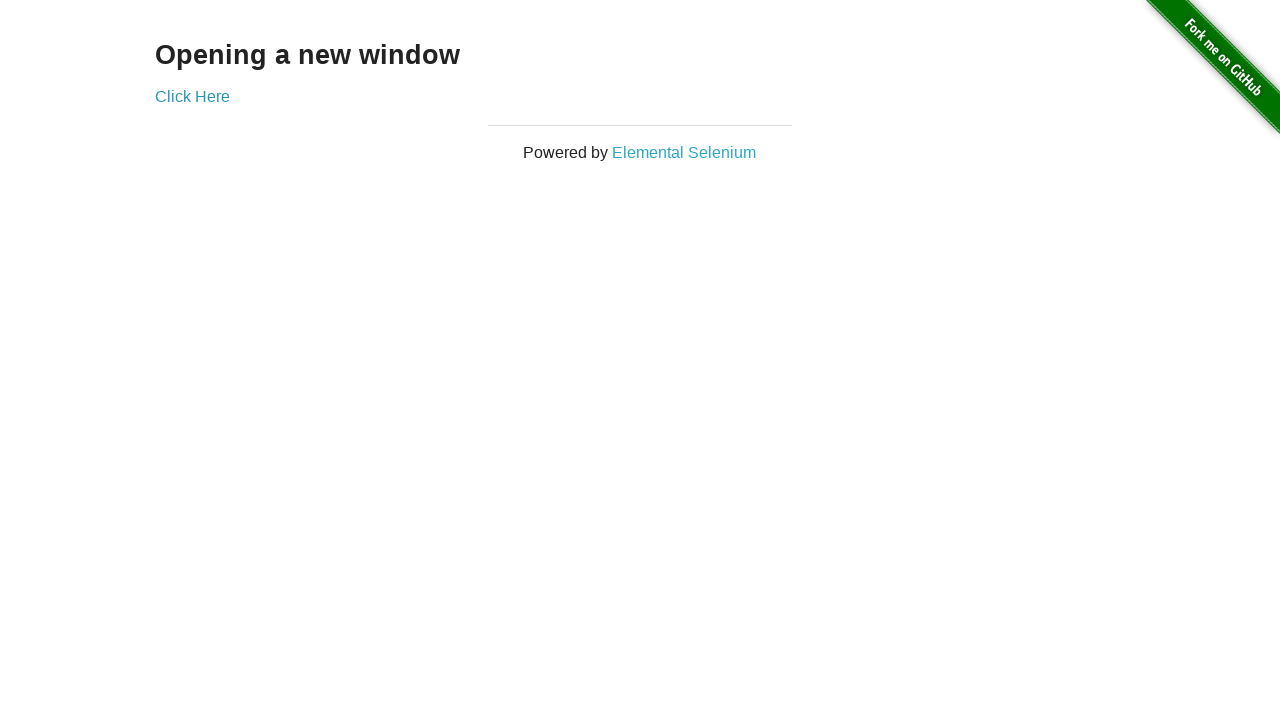

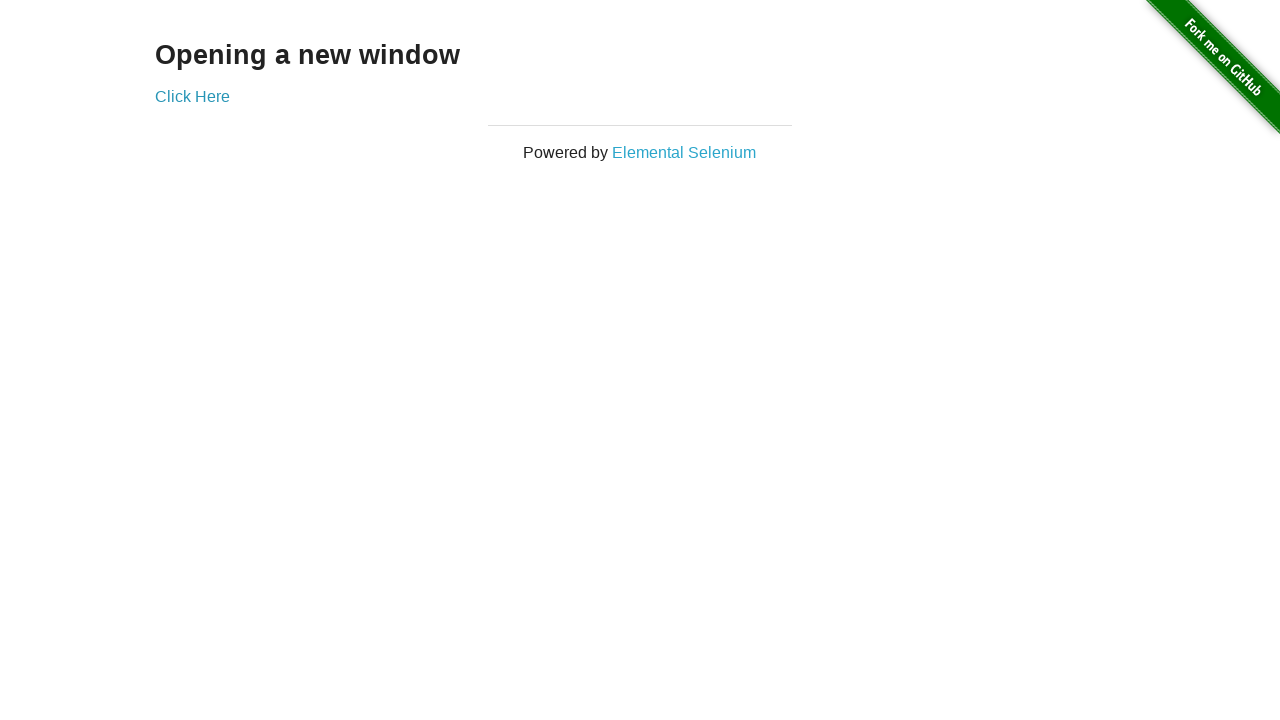